Tests basic browser navigation functionality including navigating to multiple URLs, using browser back/forward buttons, and refreshing the page on Rahul Shetty Academy website.

Starting URL: https://rahulshettyacademy.com

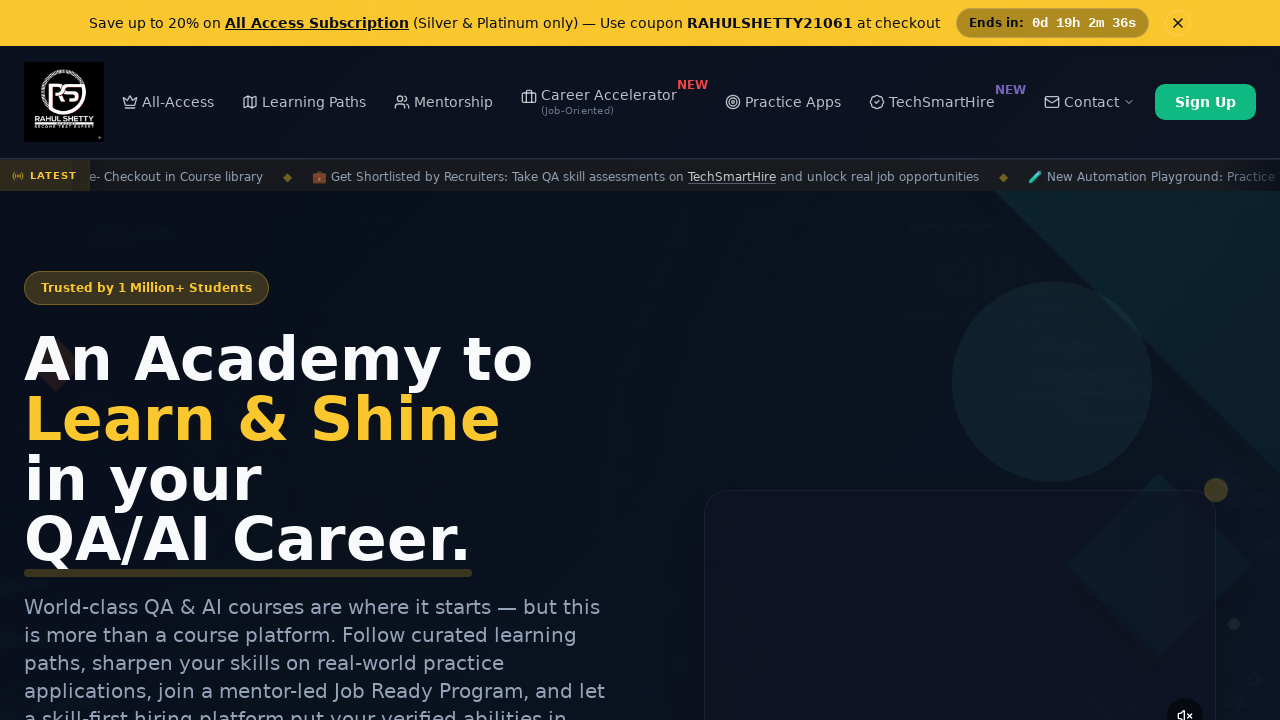

Navigated to Rahul Shetty Academy selenium practice page
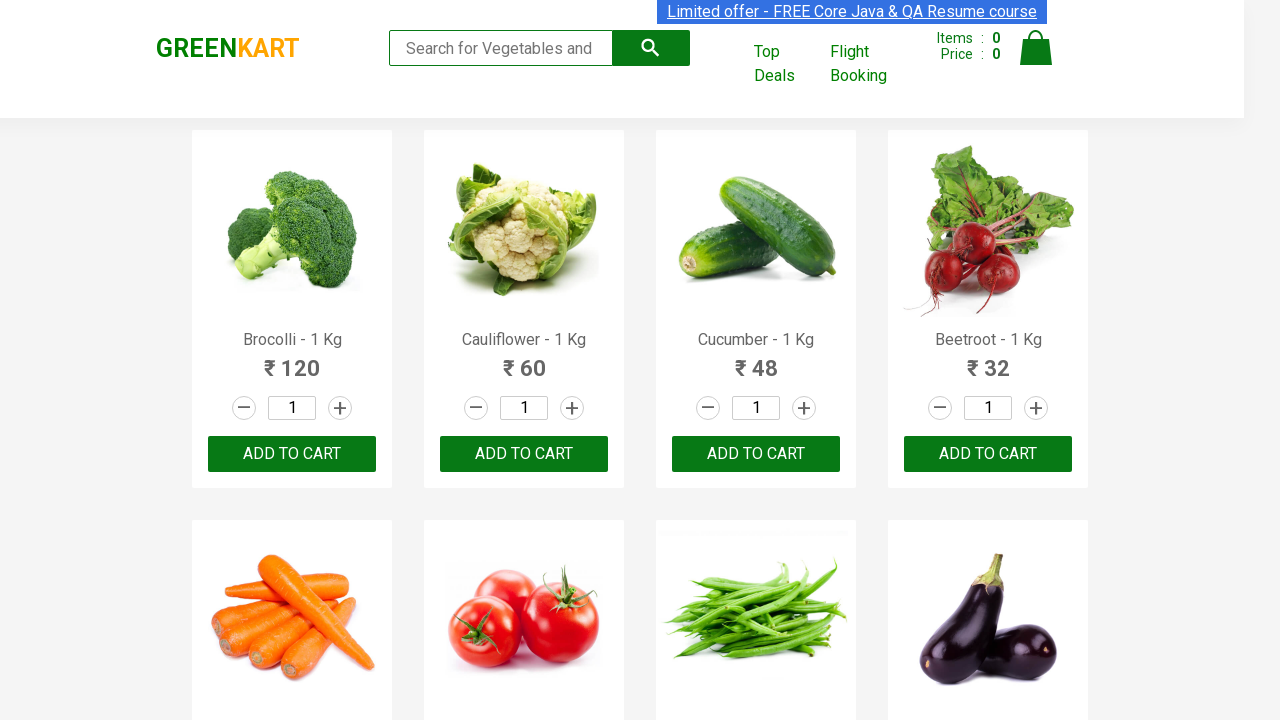

Clicked browser back button to navigate to previous page
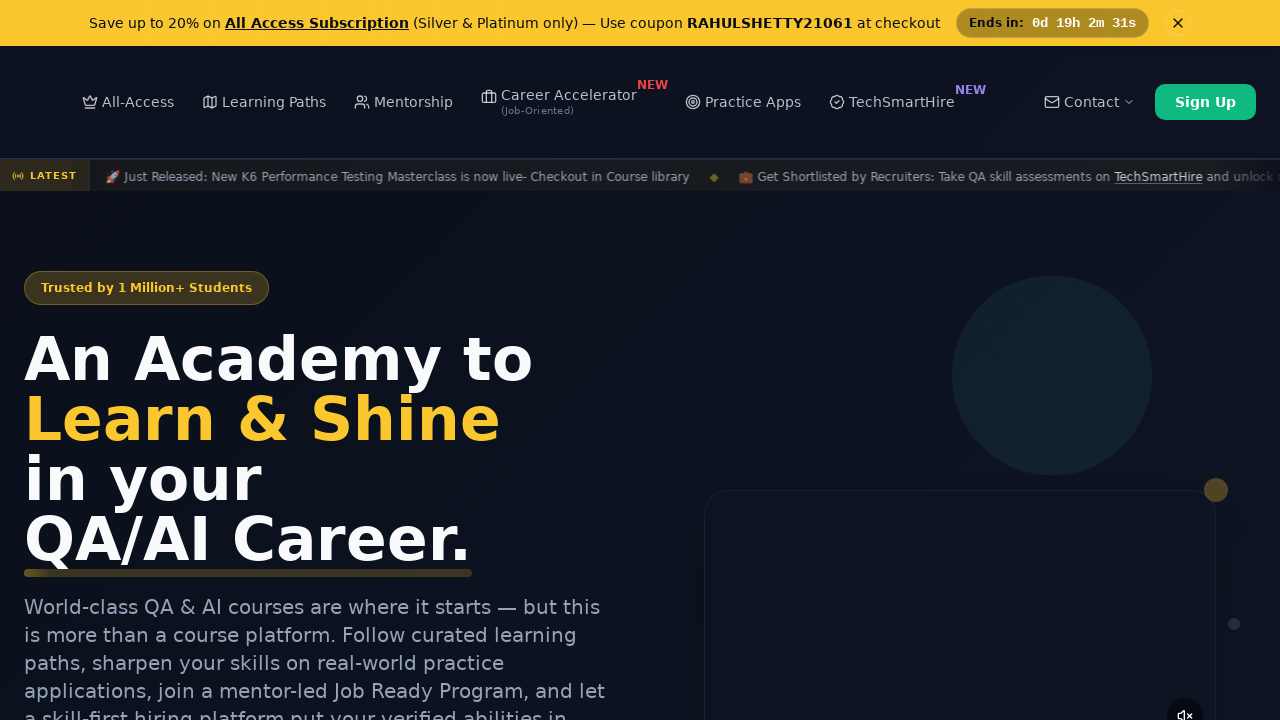

Refreshed the current page
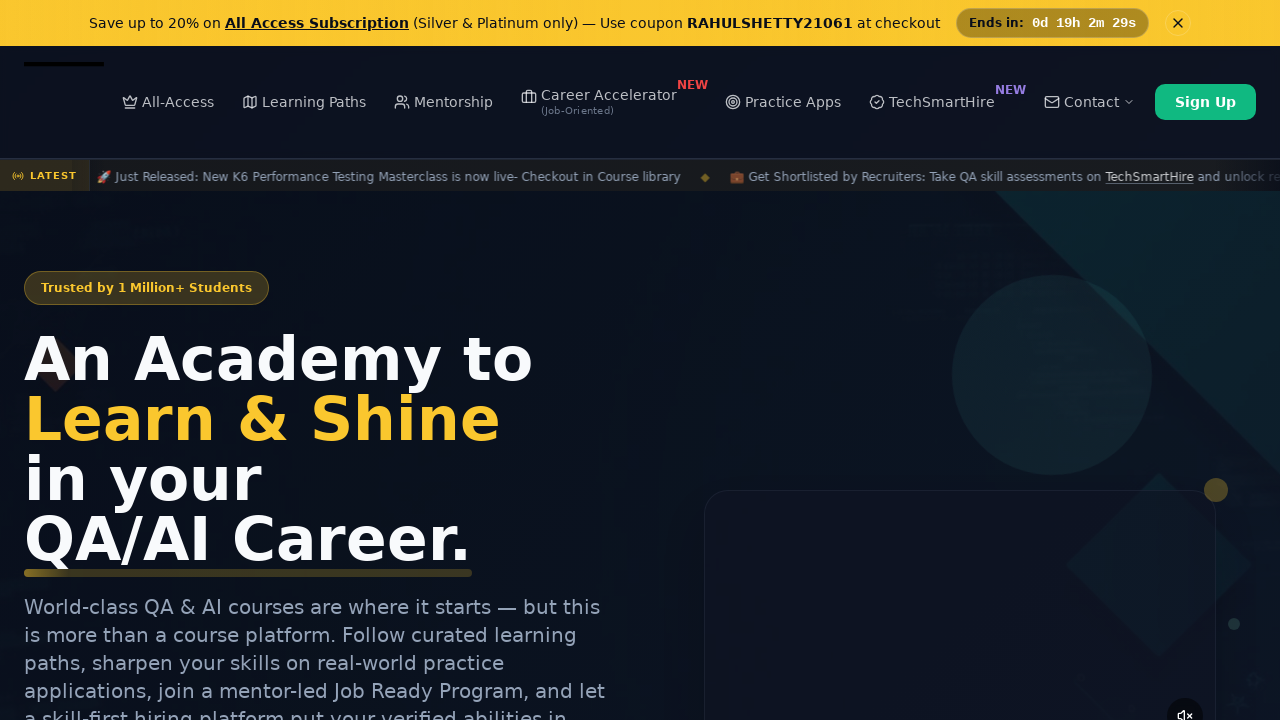

Clicked browser forward button to navigate to selenium practice page
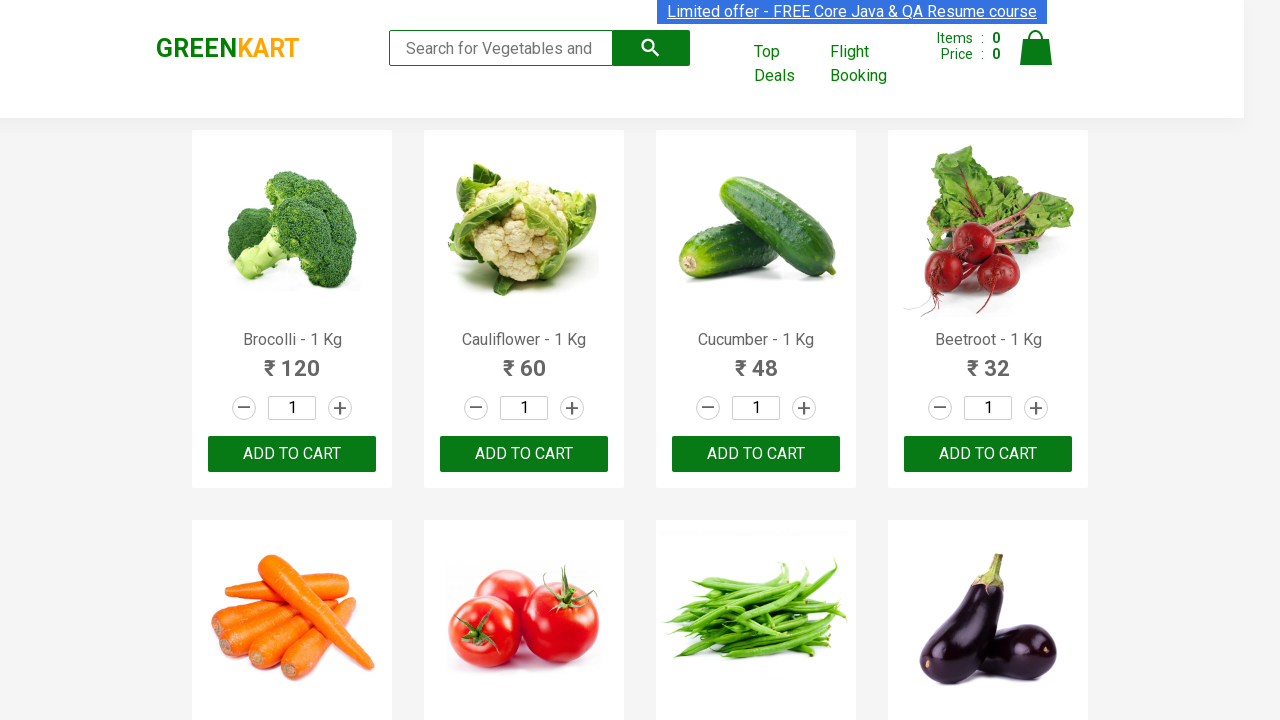

Waited for page to reach domcontentloaded state
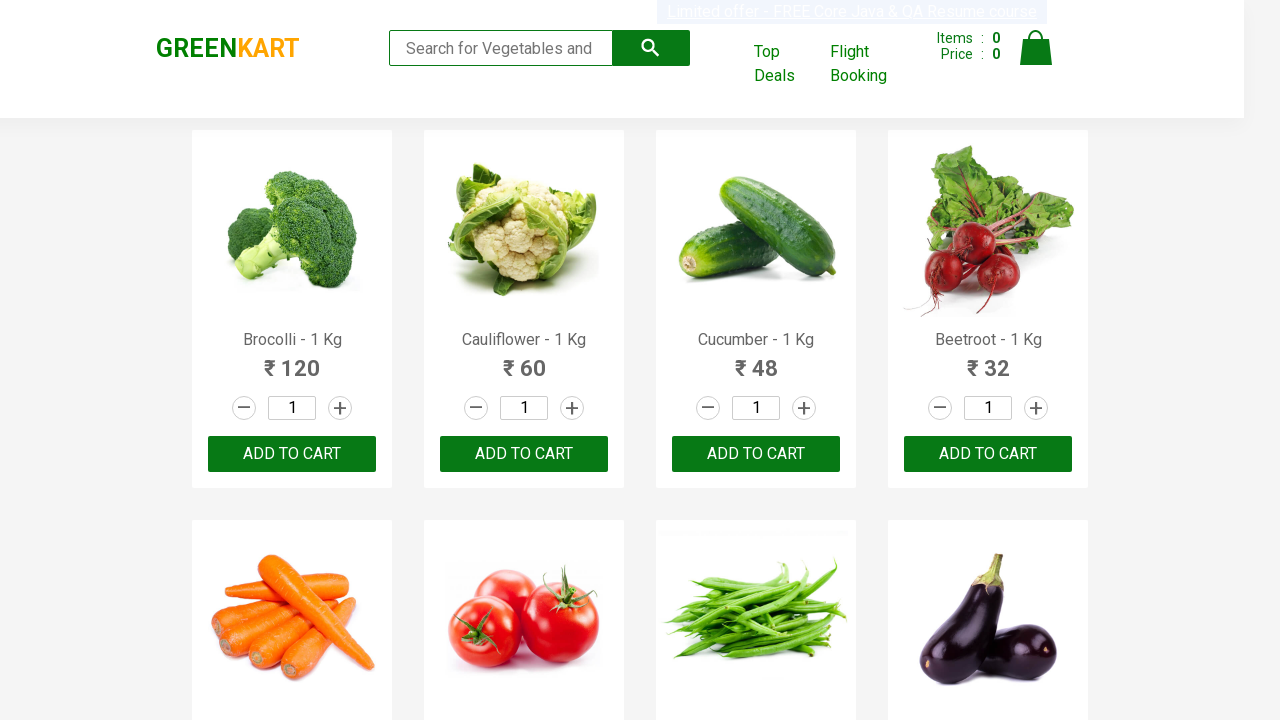

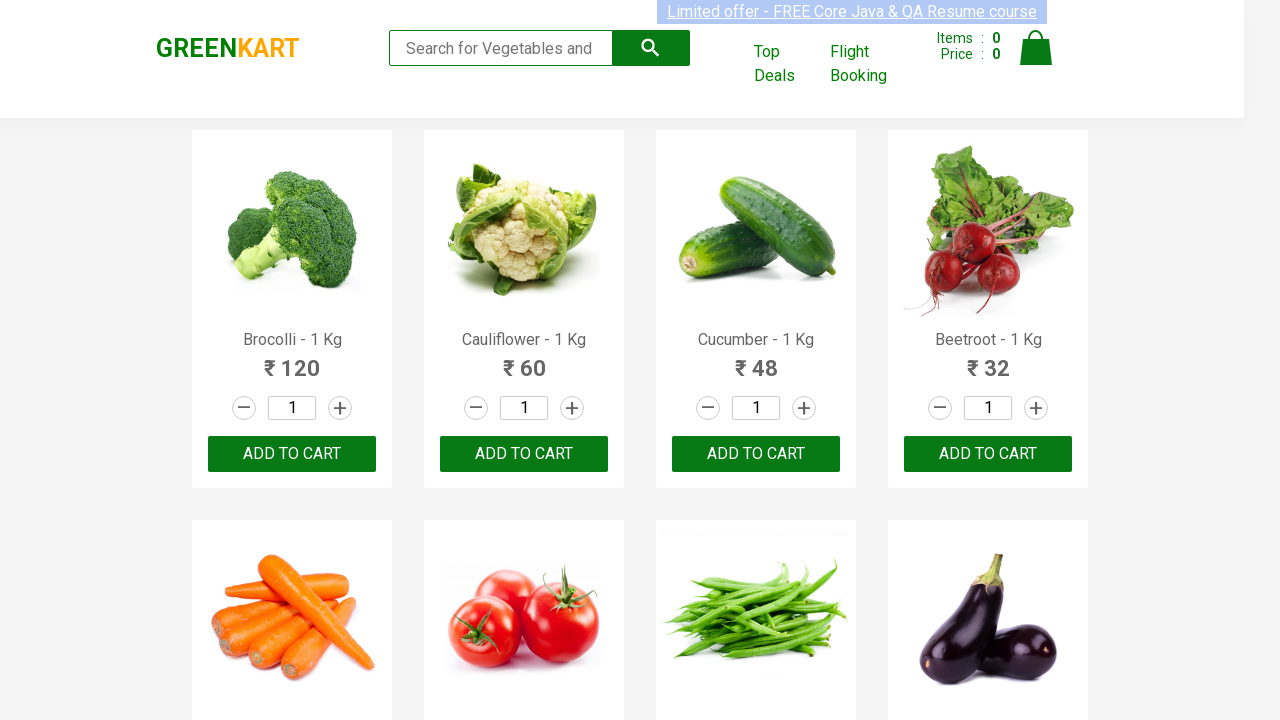